Tests dynamic page loading by clicking a Start button and waiting for dynamically loaded content ('Hello World!' text) to appear after a loading bar completes

Starting URL: http://the-internet.herokuapp.com/dynamic_loading/2

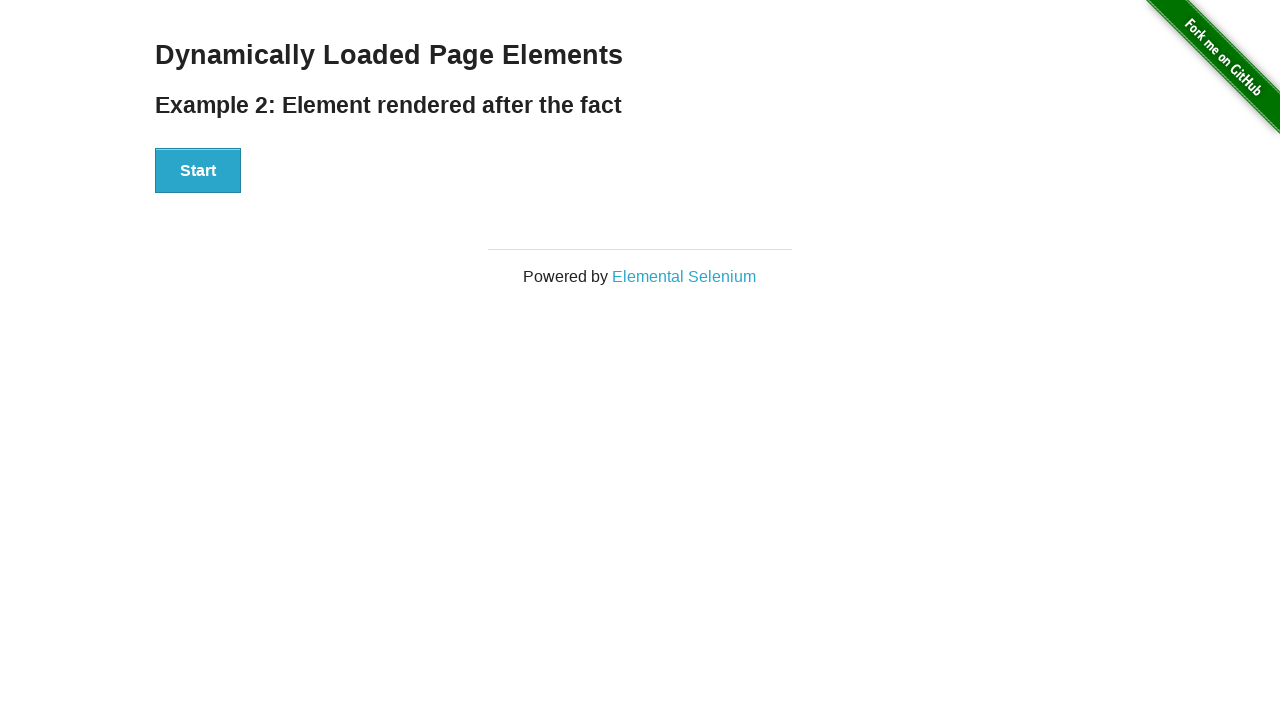

Navigated to dynamic loading page
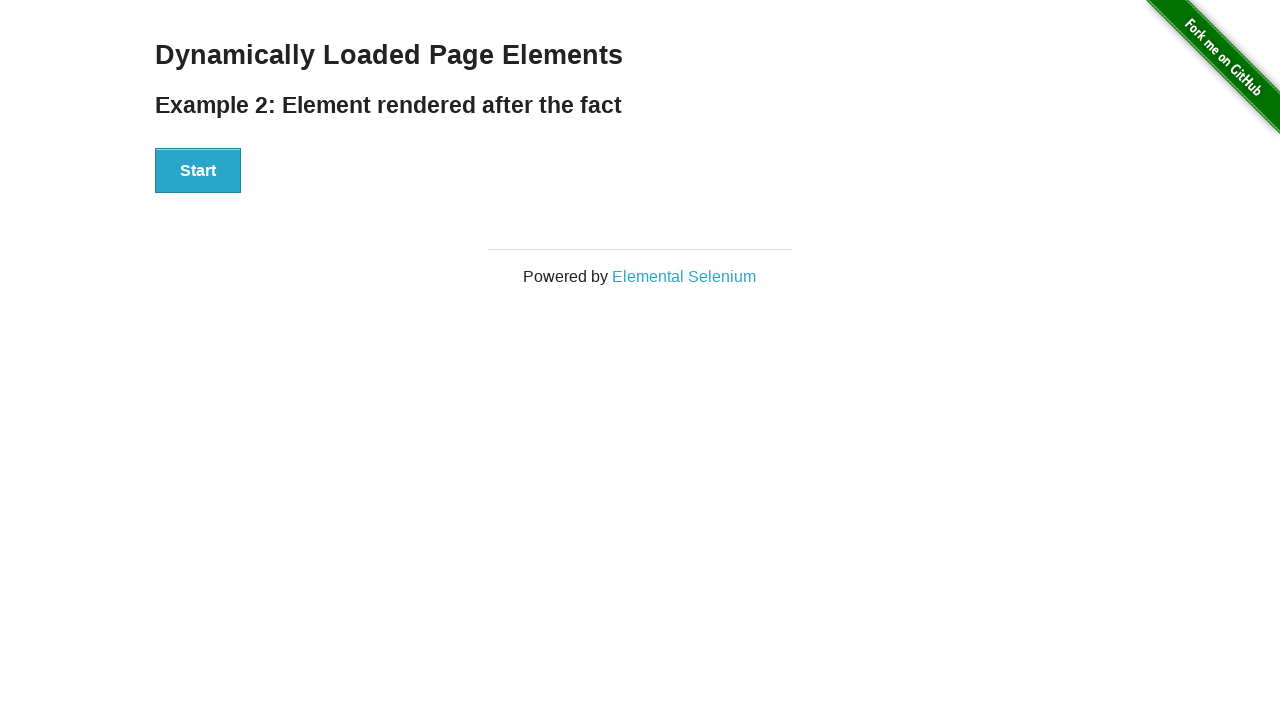

Clicked Start button to trigger dynamic loading at (198, 171) on #start button
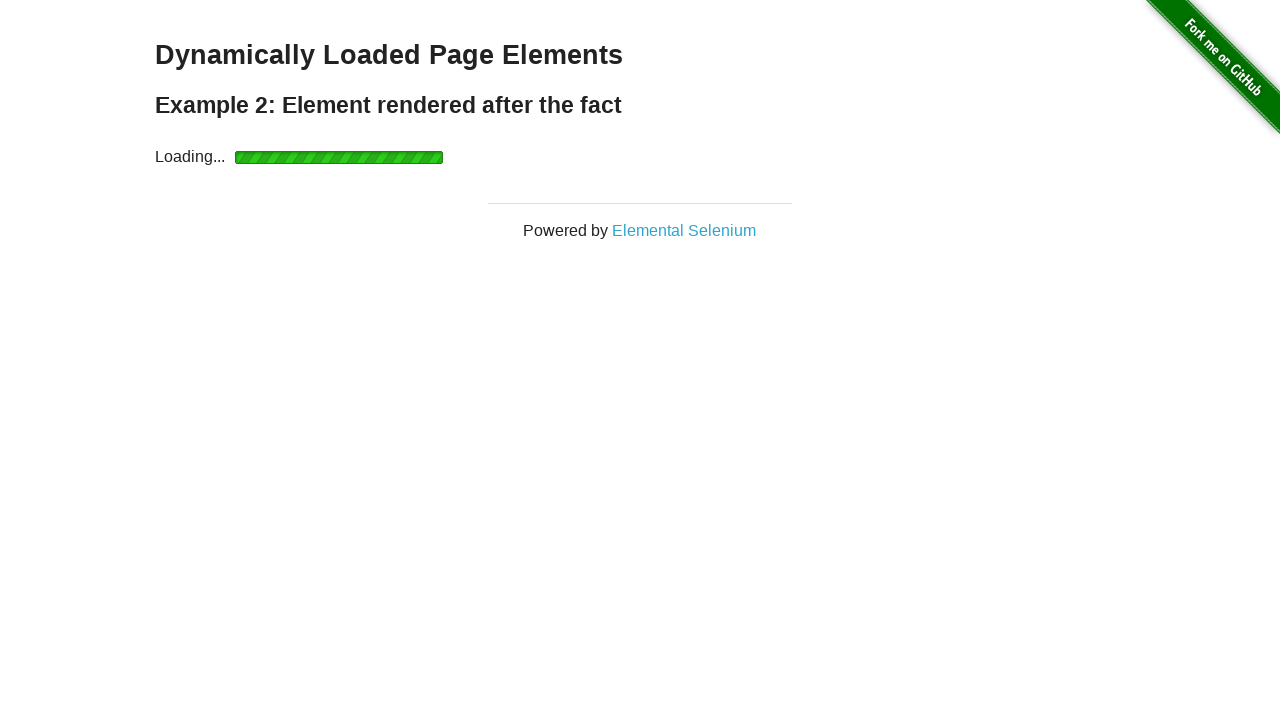

Loading bar completed and 'Hello World!' text appeared
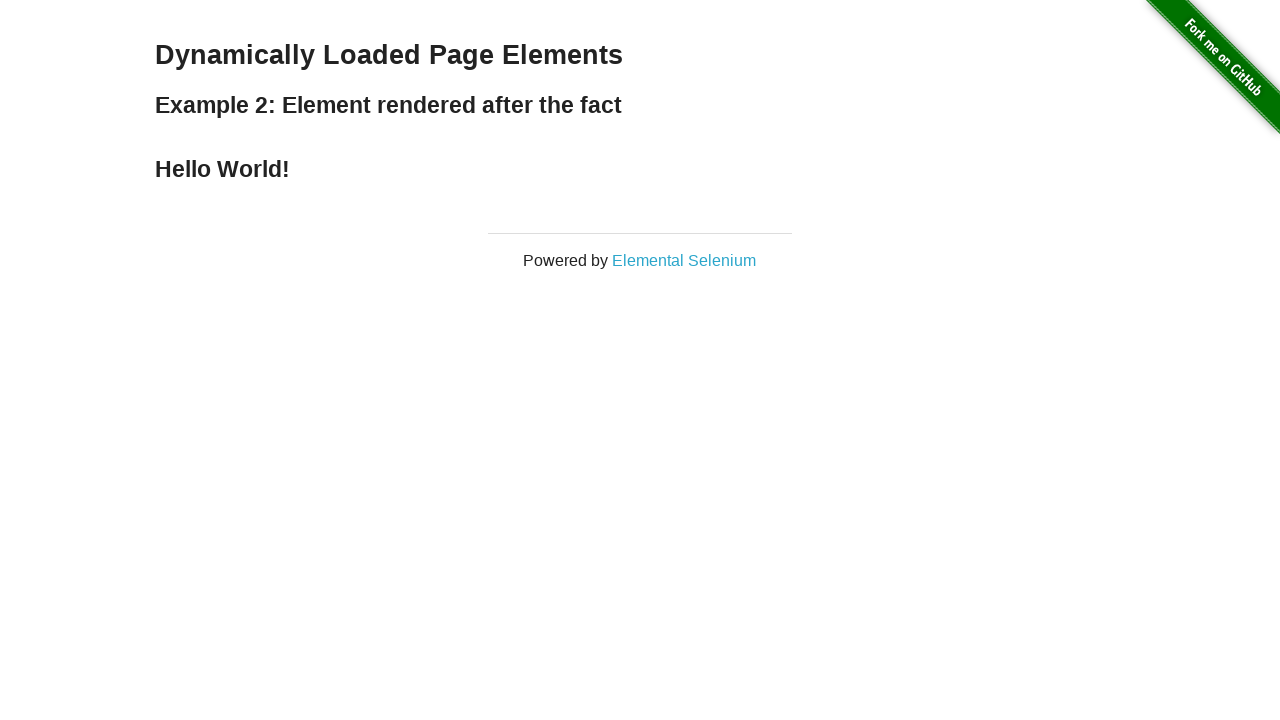

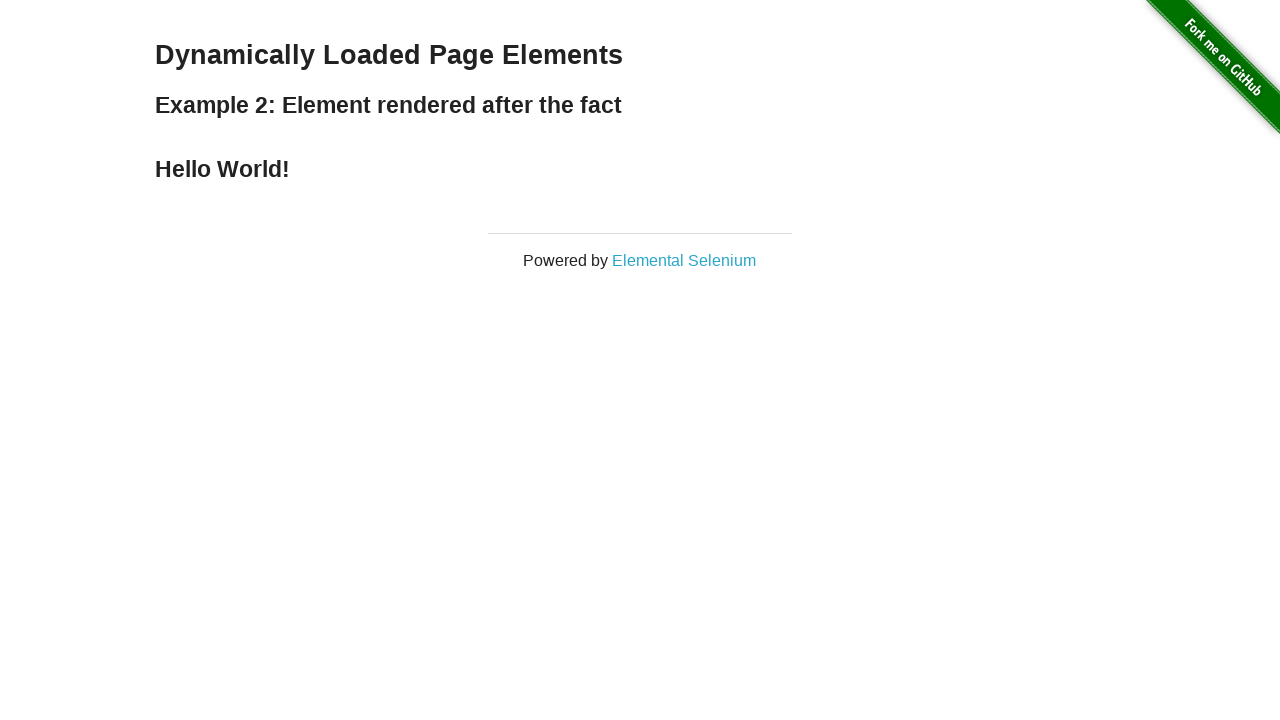